Navigates to an LMS application, clicks on "All Courses" link, and counts the number of "See more..." links on the courses page

Starting URL: https://alchemy.hguy.co/lms/

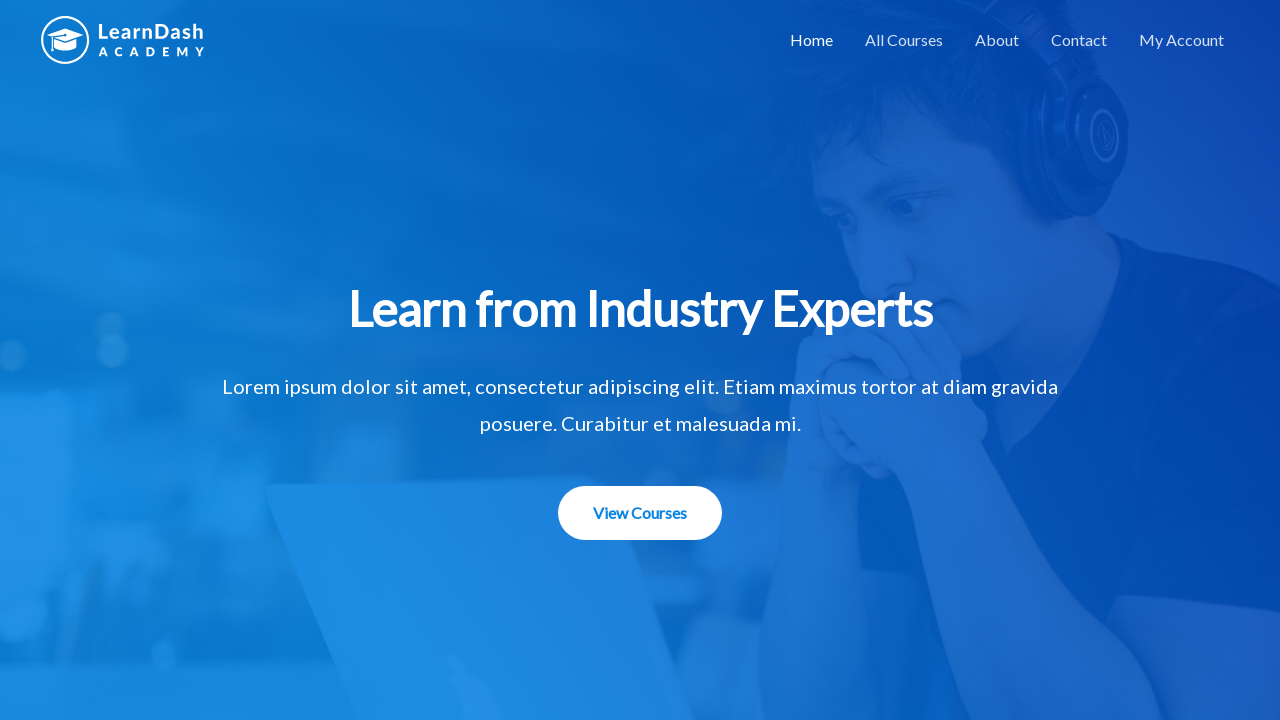

Clicked on 'All Courses' link at (904, 40) on text=All Courses
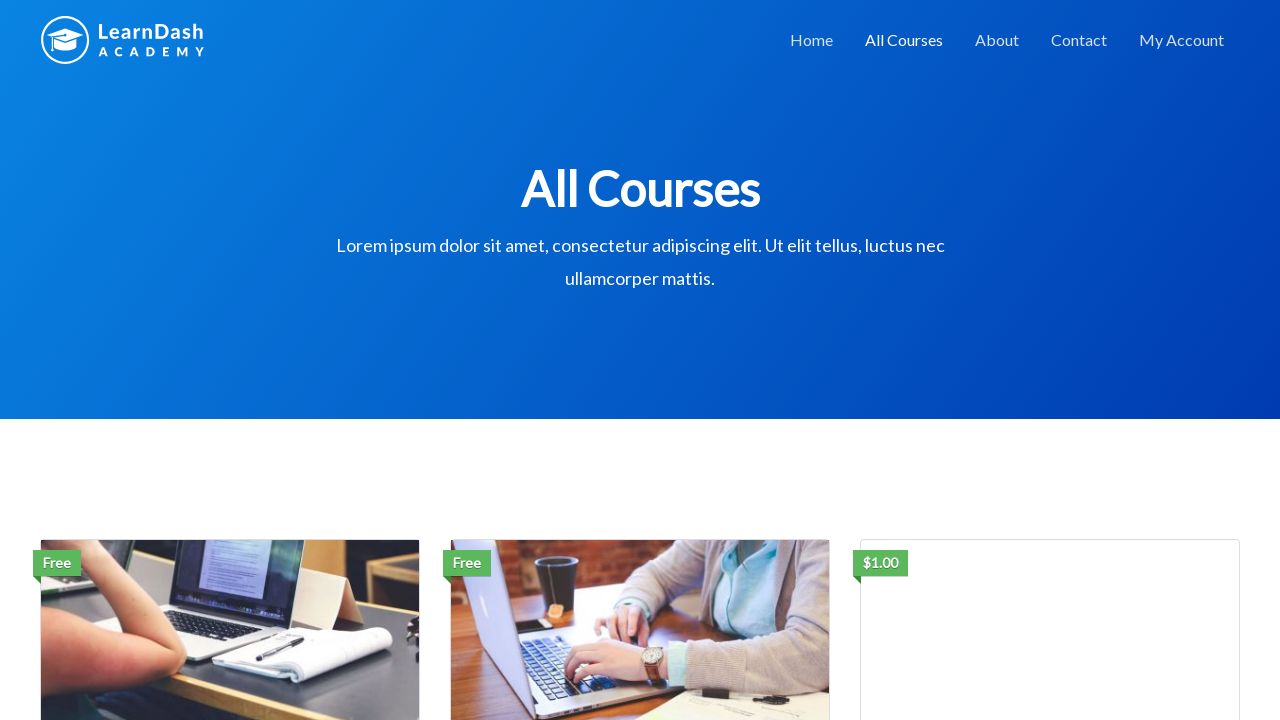

Waited for courses page to load (networkidle)
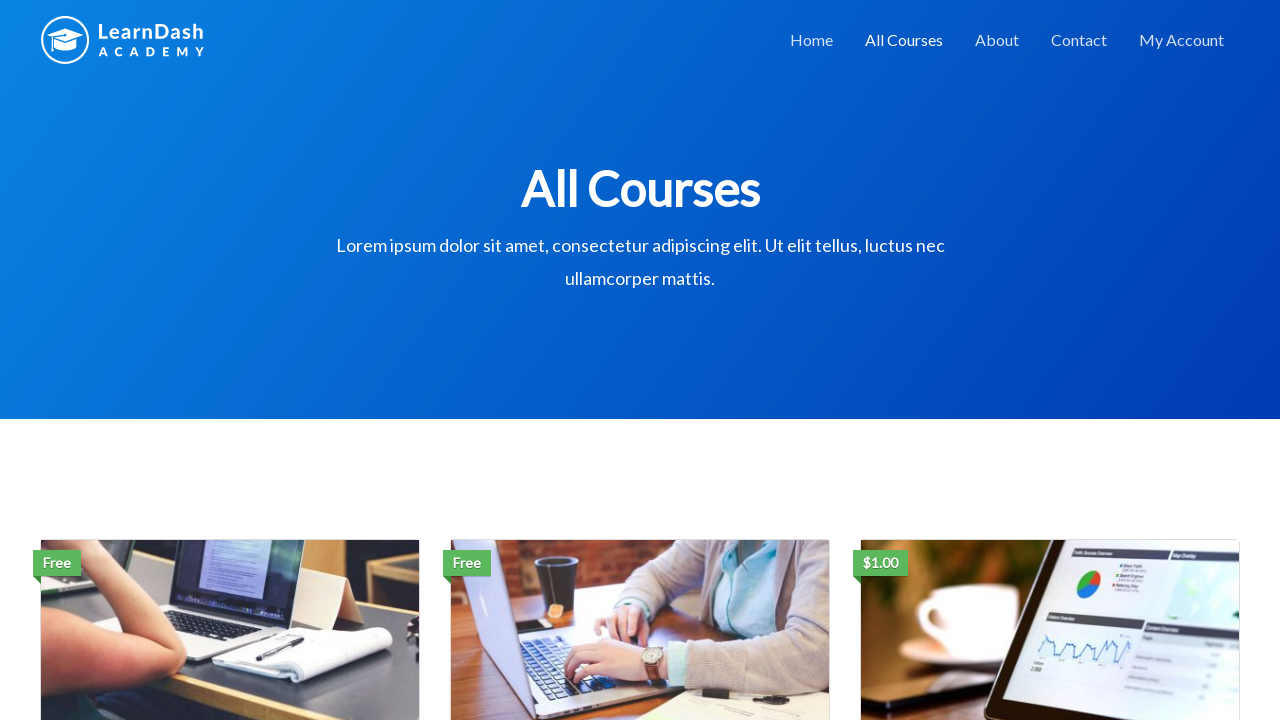

Found all 'See more...' links on courses page
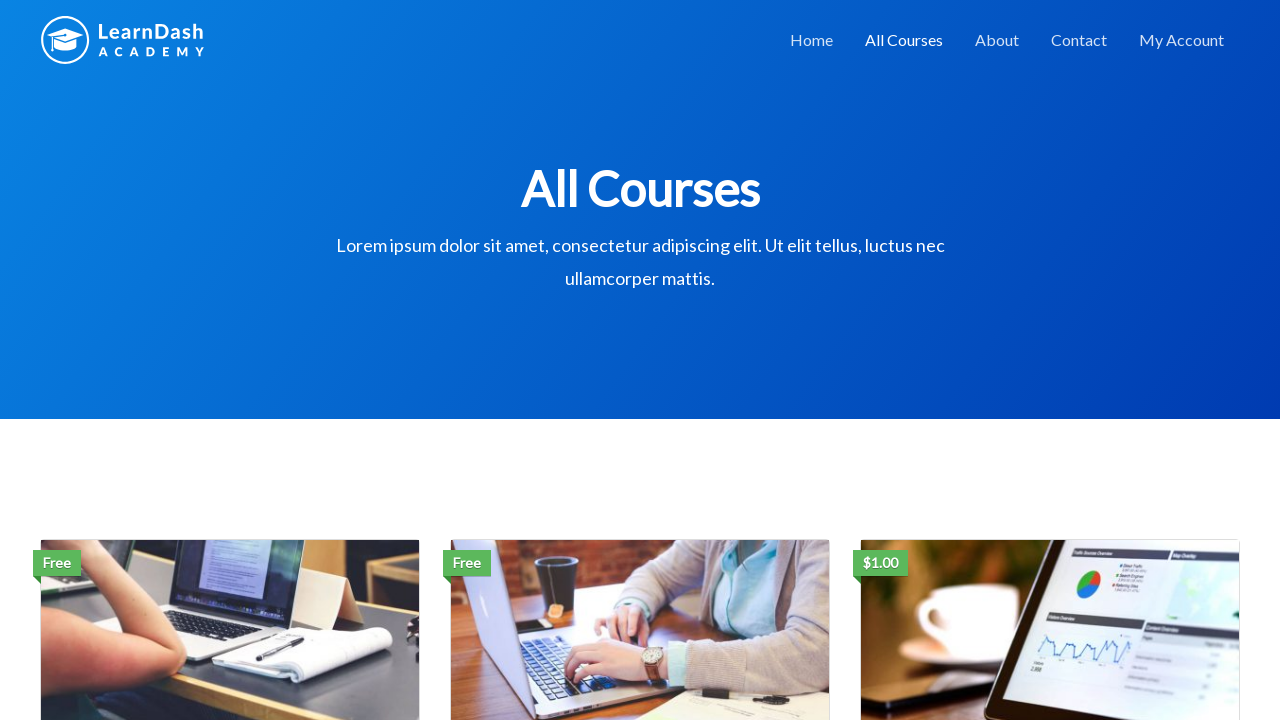

Counted 3 'See more...' links
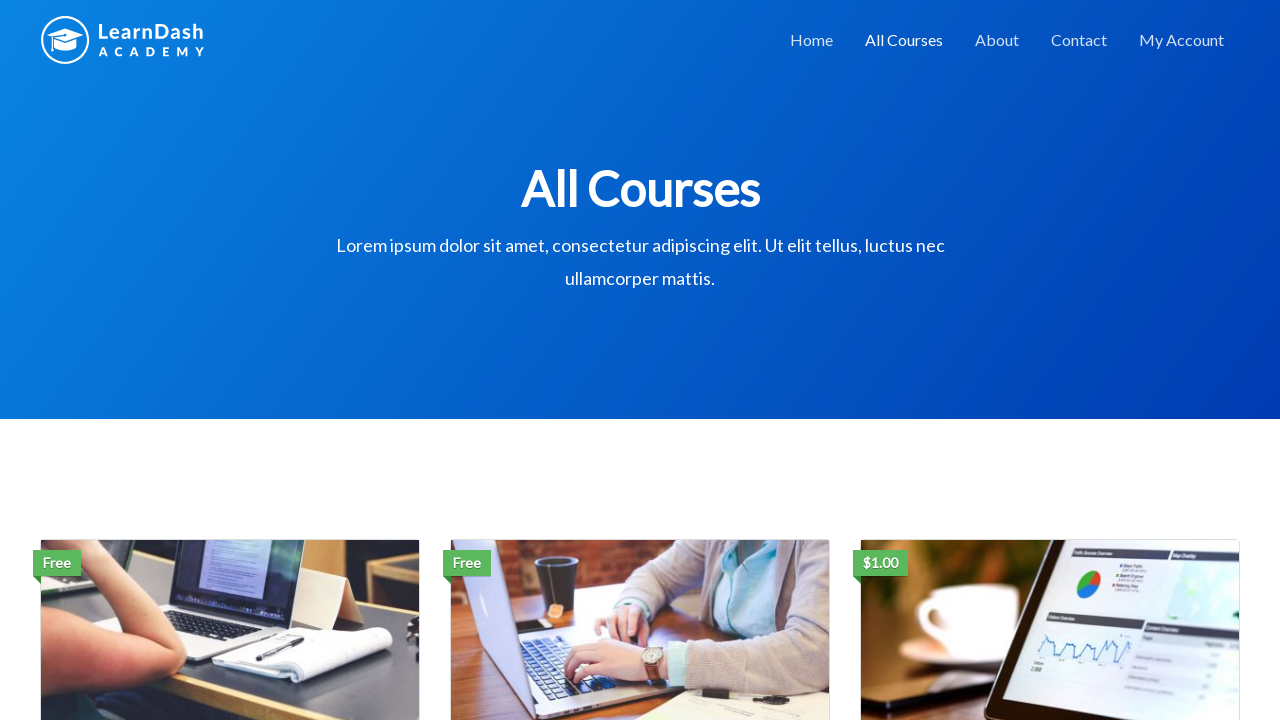

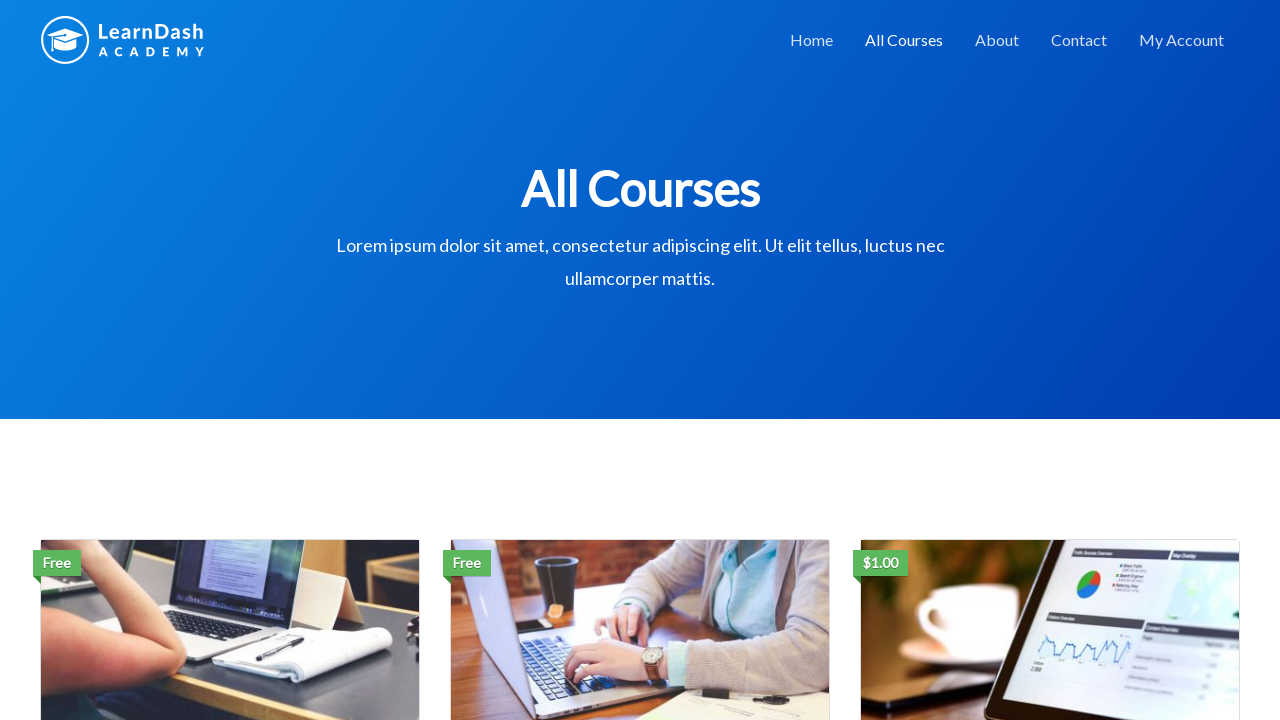